Tests navigation through the JSONPlaceholder API guide page, clicking on menu items to navigate to the albums/photos endpoint and verifying that JSON data is displayed correctly.

Starting URL: https://jsonplaceholder.typicode.com/guide/

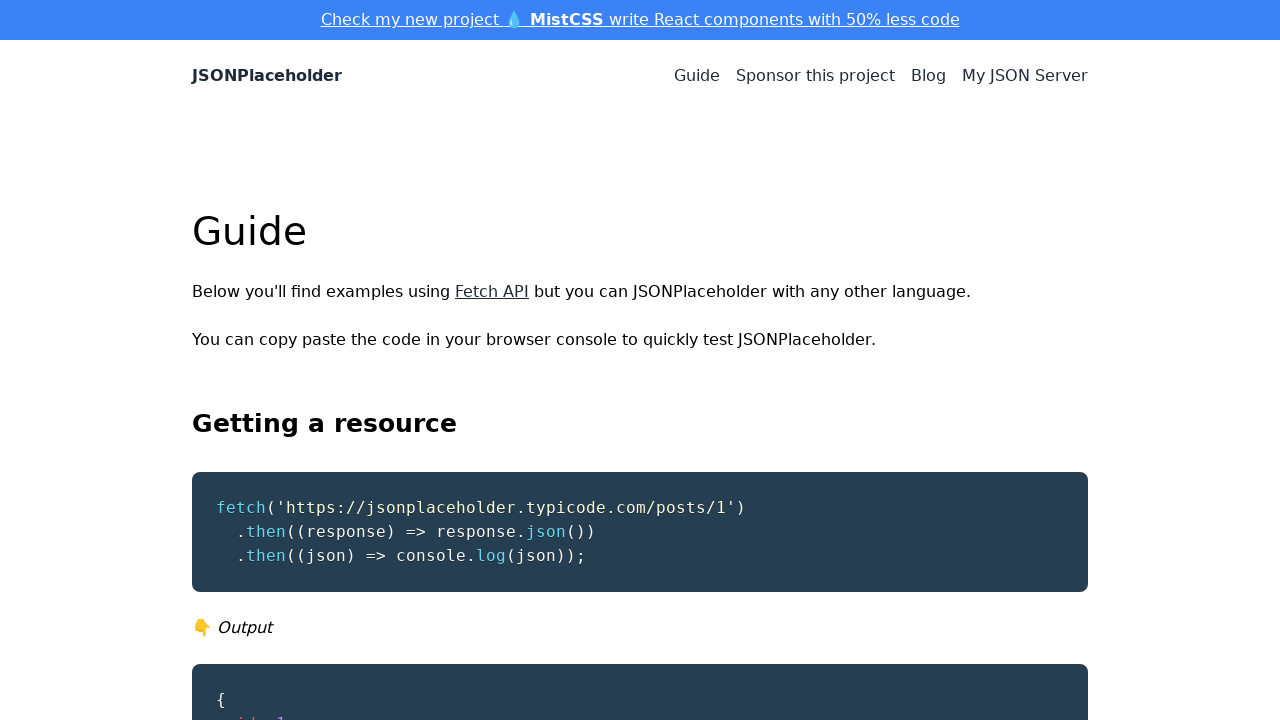

Clicked on the Guide menu link at (697, 76) on a:text('Guide')
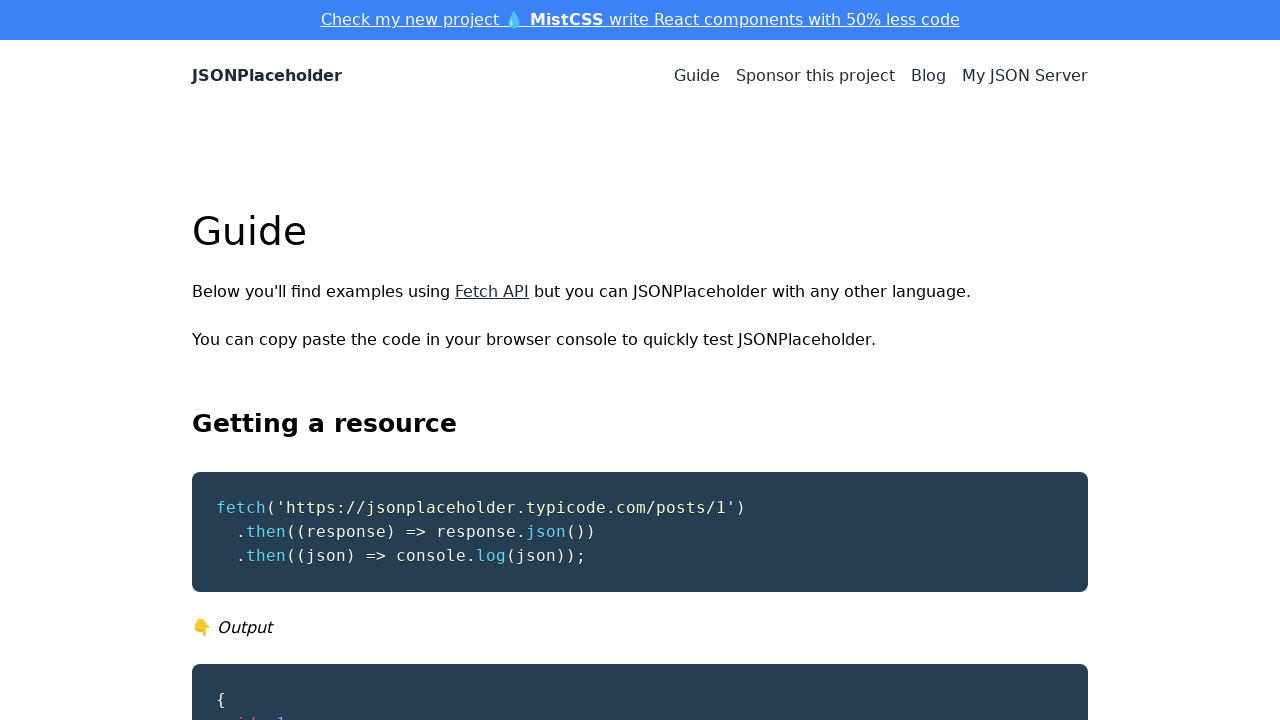

Clicked on the /albums/1/photos endpoint link at (308, 426) on a:text('/albums/1/photos')
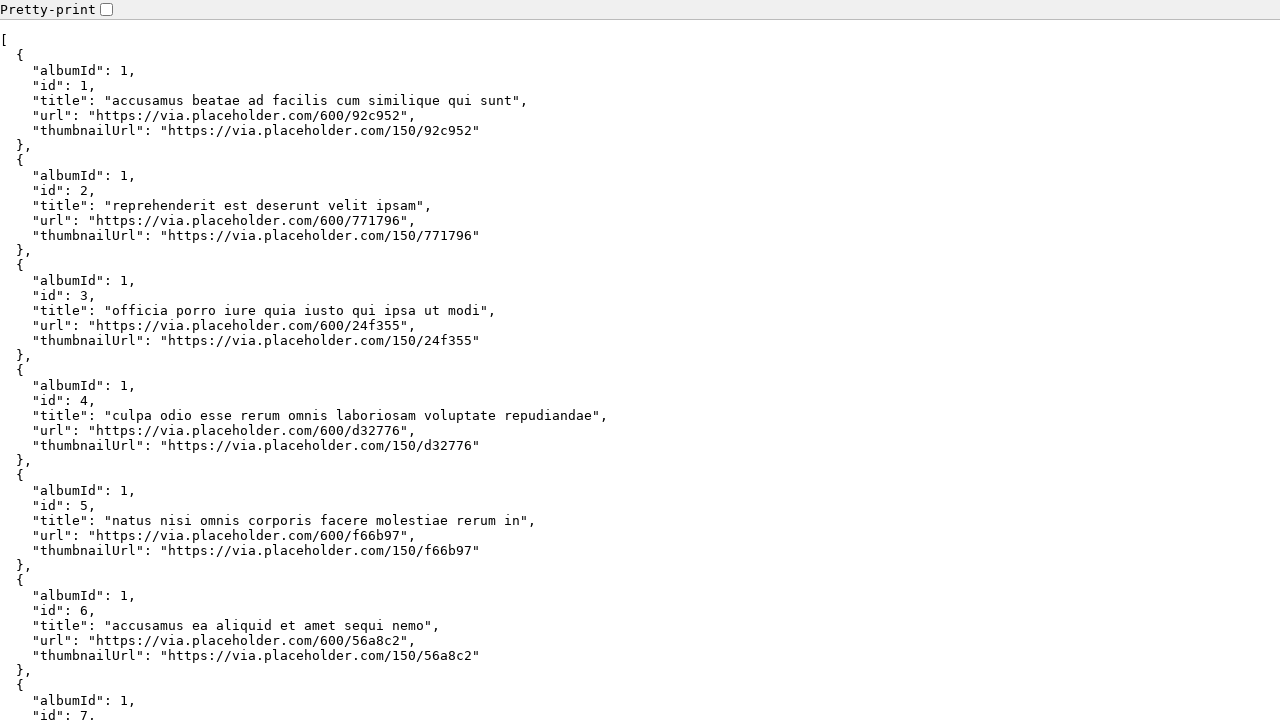

Waited for JSON data to load in pre element
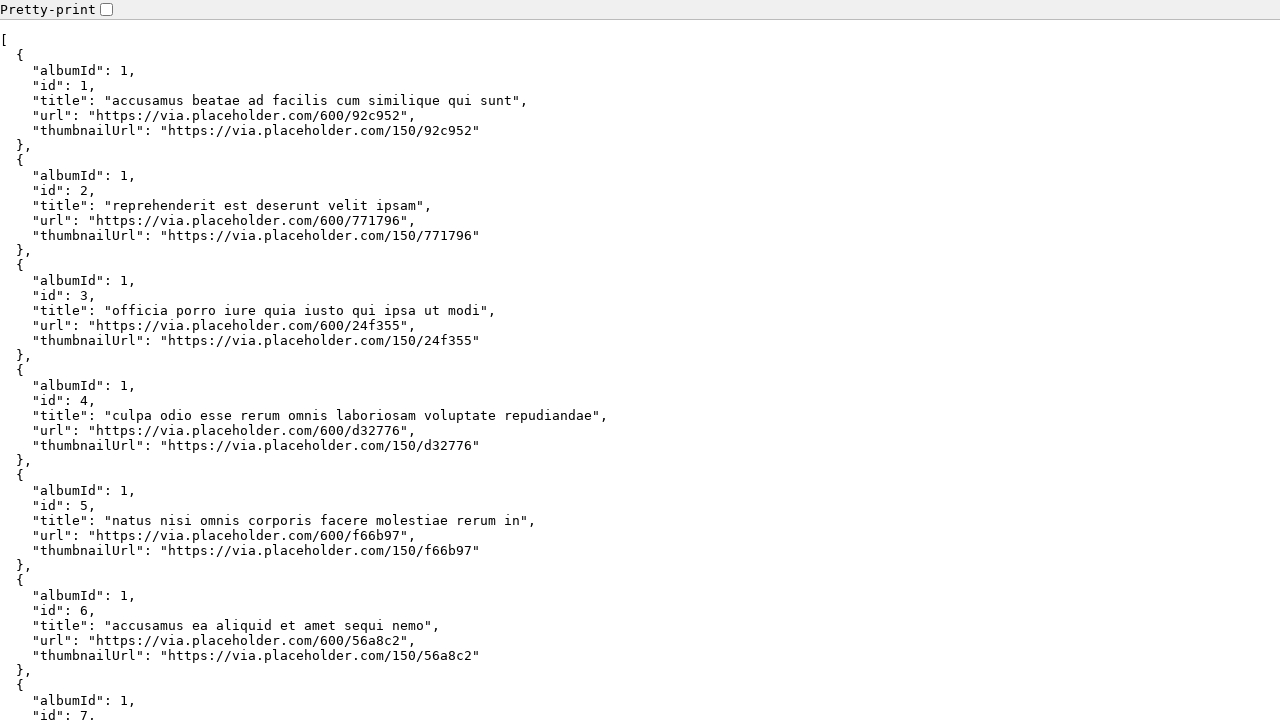

Retrieved JSON text content from pre element
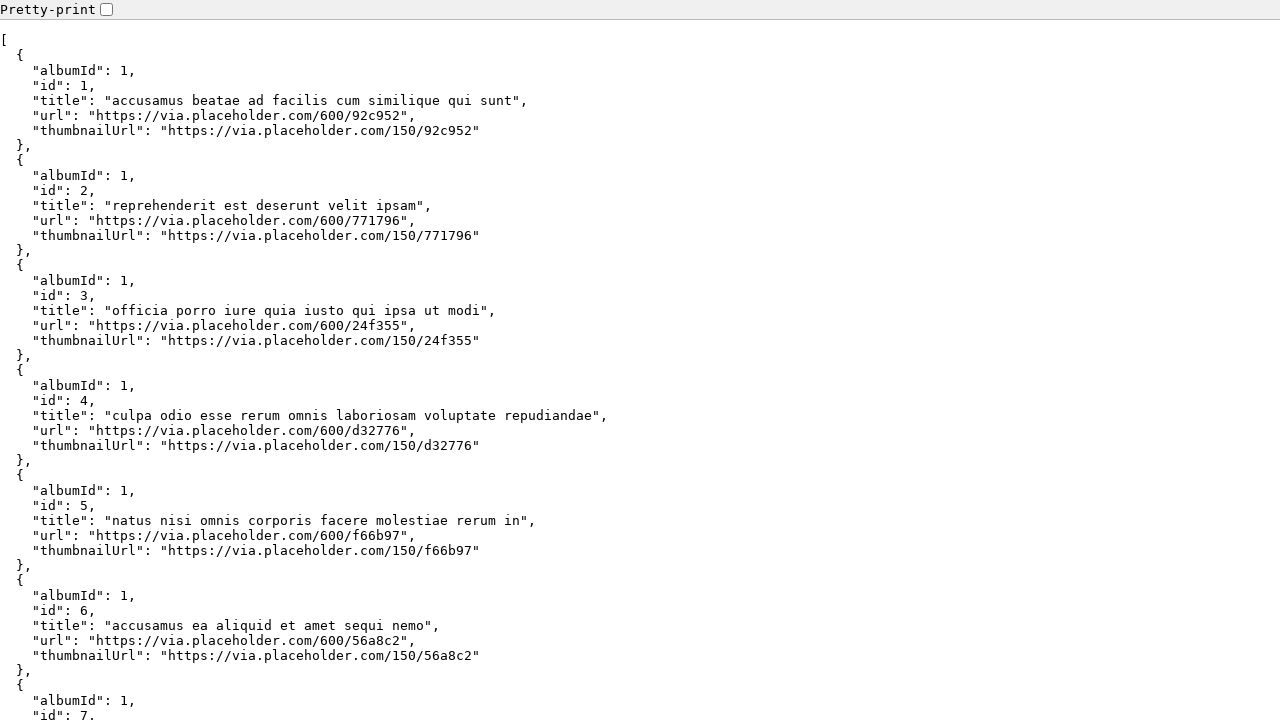

Verified that JSON data is present and not empty
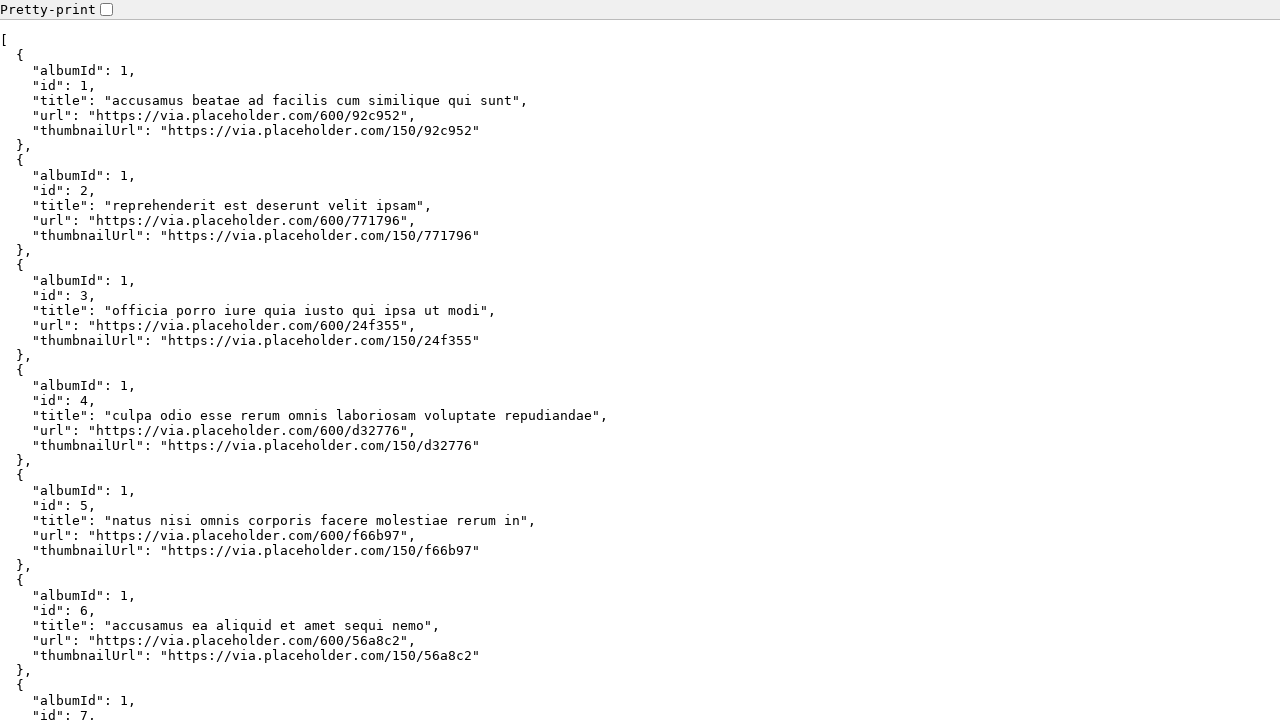

Verified that JSON data contains object with id 6
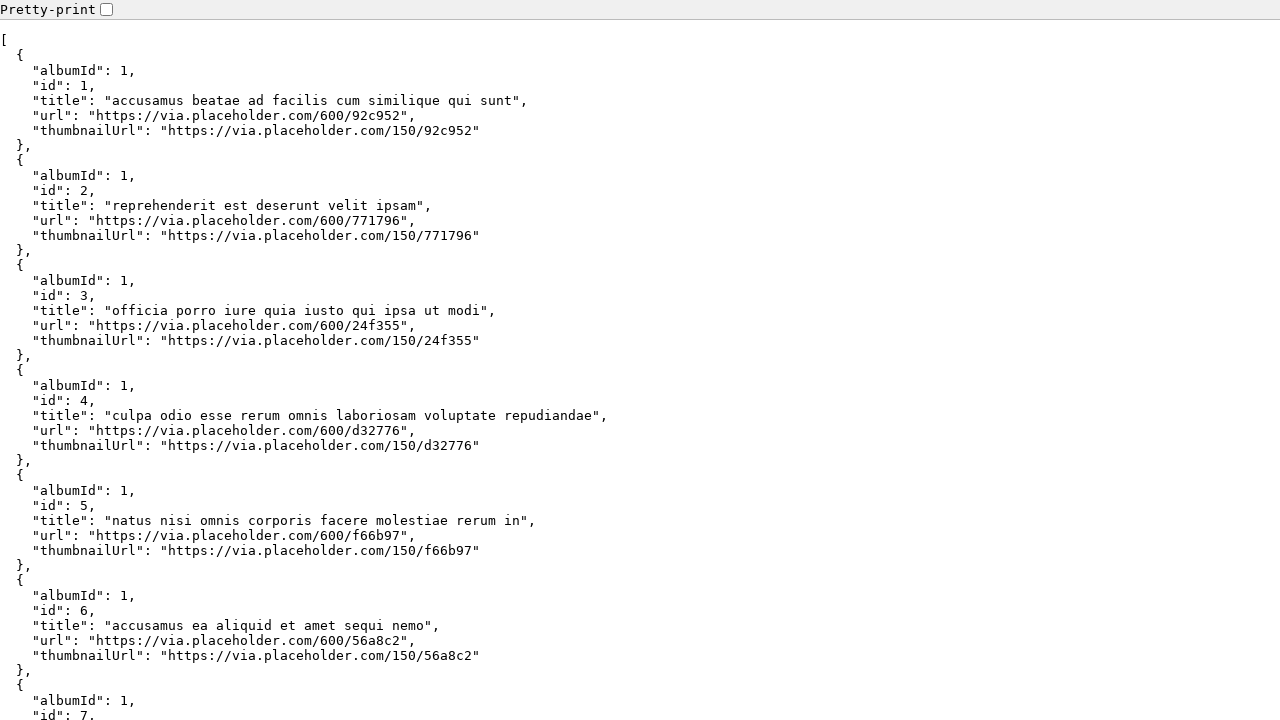

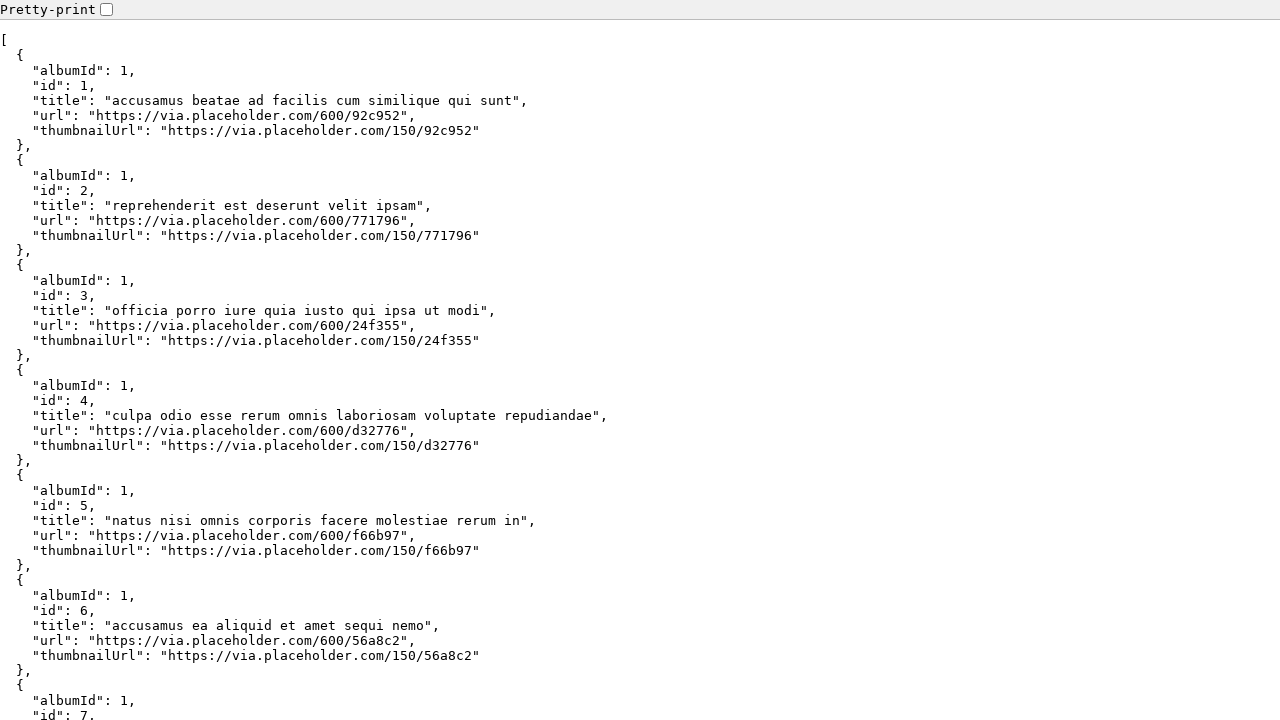